Tests the add/remove elements functionality by clicking the Add Element button to create a Delete button, then clicking the Delete button to remove it, and verifying element visibility throughout.

Starting URL: https://the-internet.herokuapp.com/add_remove_elements/

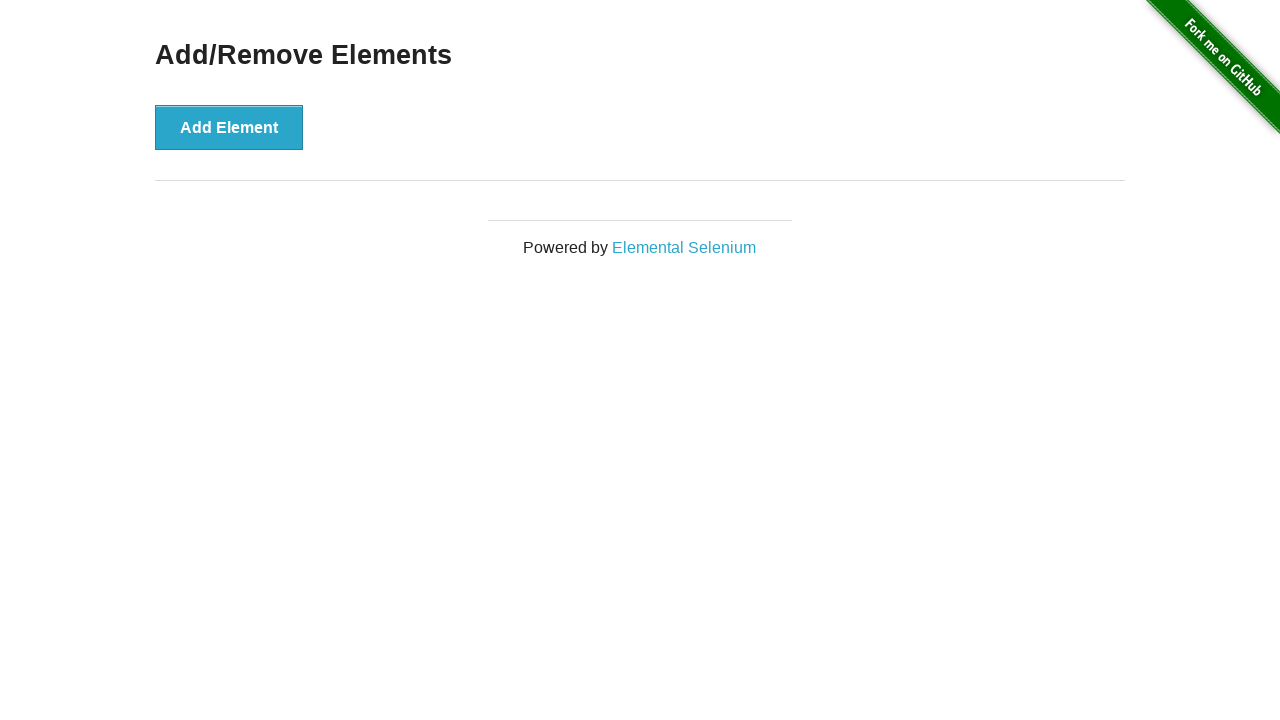

Clicked the 'Add Element' button at (229, 127) on button:has-text('Add Element')
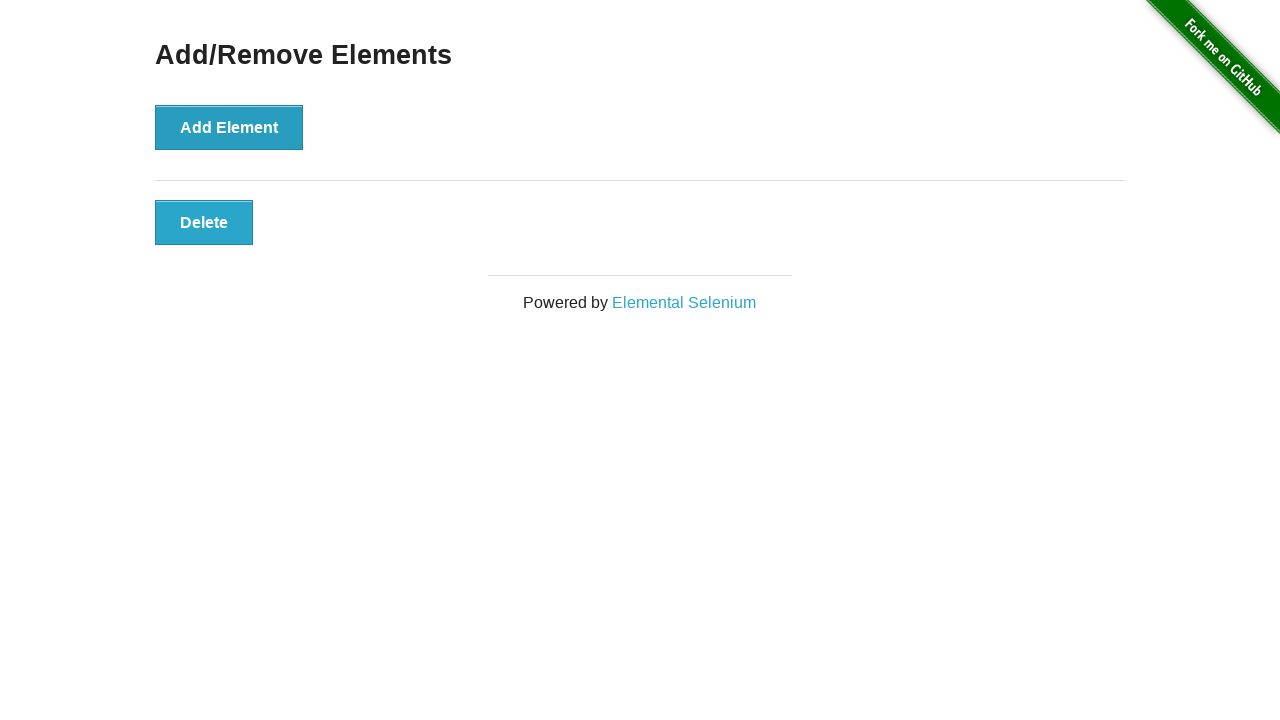

Located the Delete button element
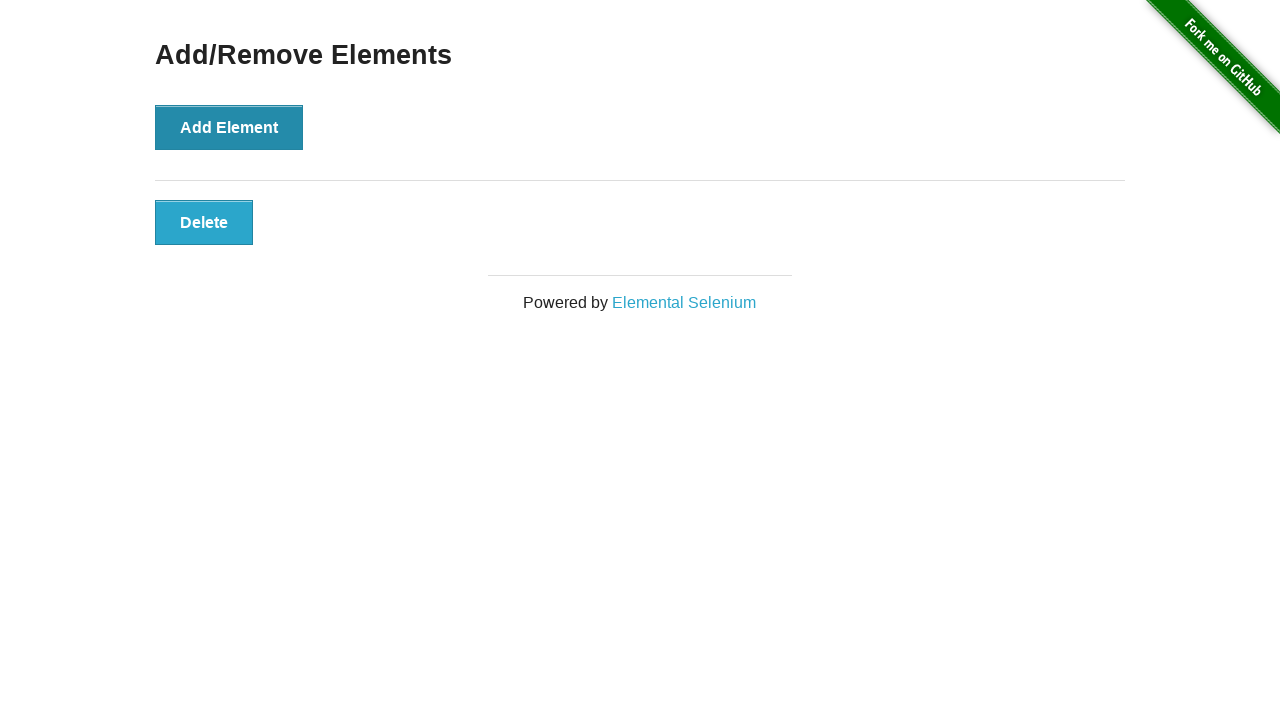

Verified Delete button is visible
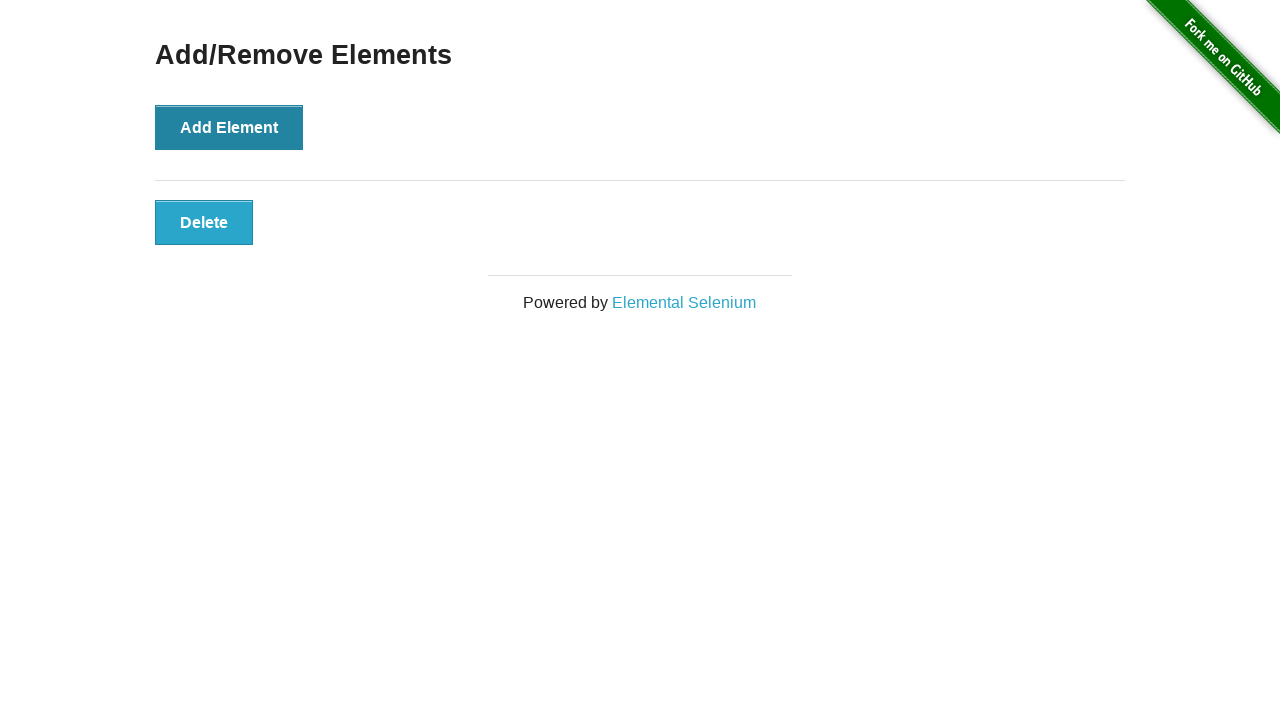

Clicked the Delete button to remove the element at (204, 222) on button.added-manually
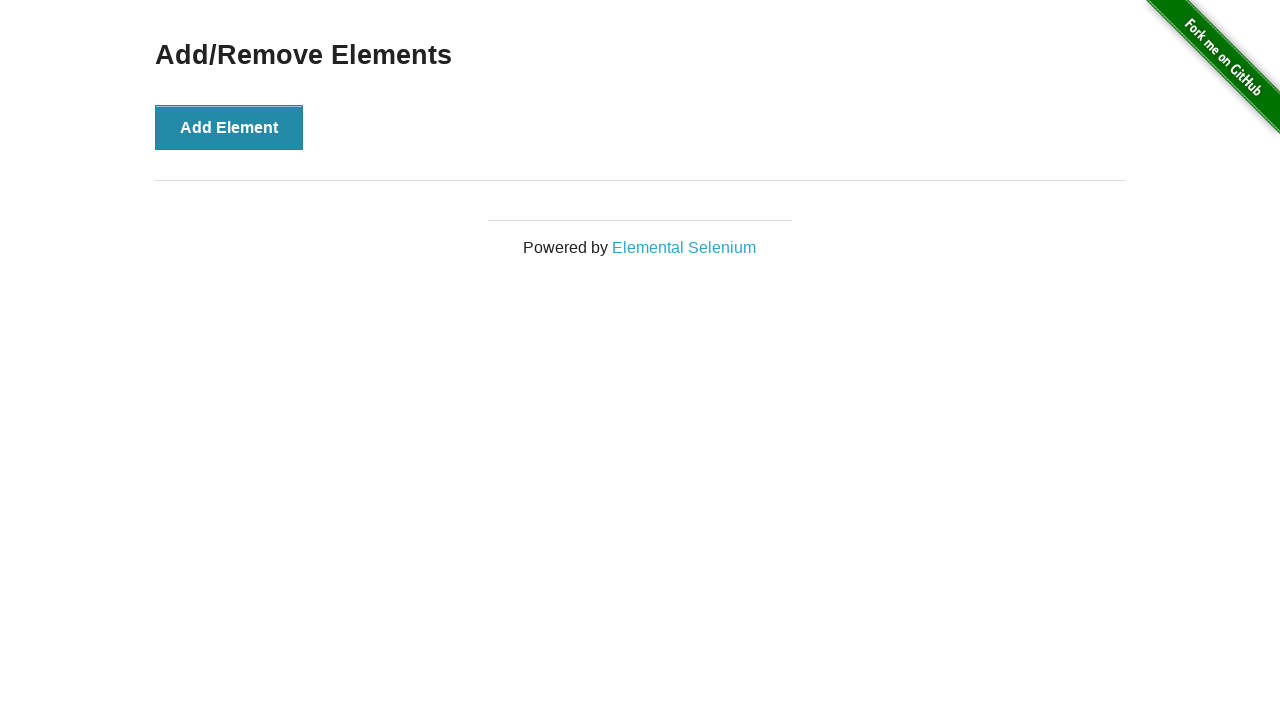

Located the 'Add/Remove Elements' heading
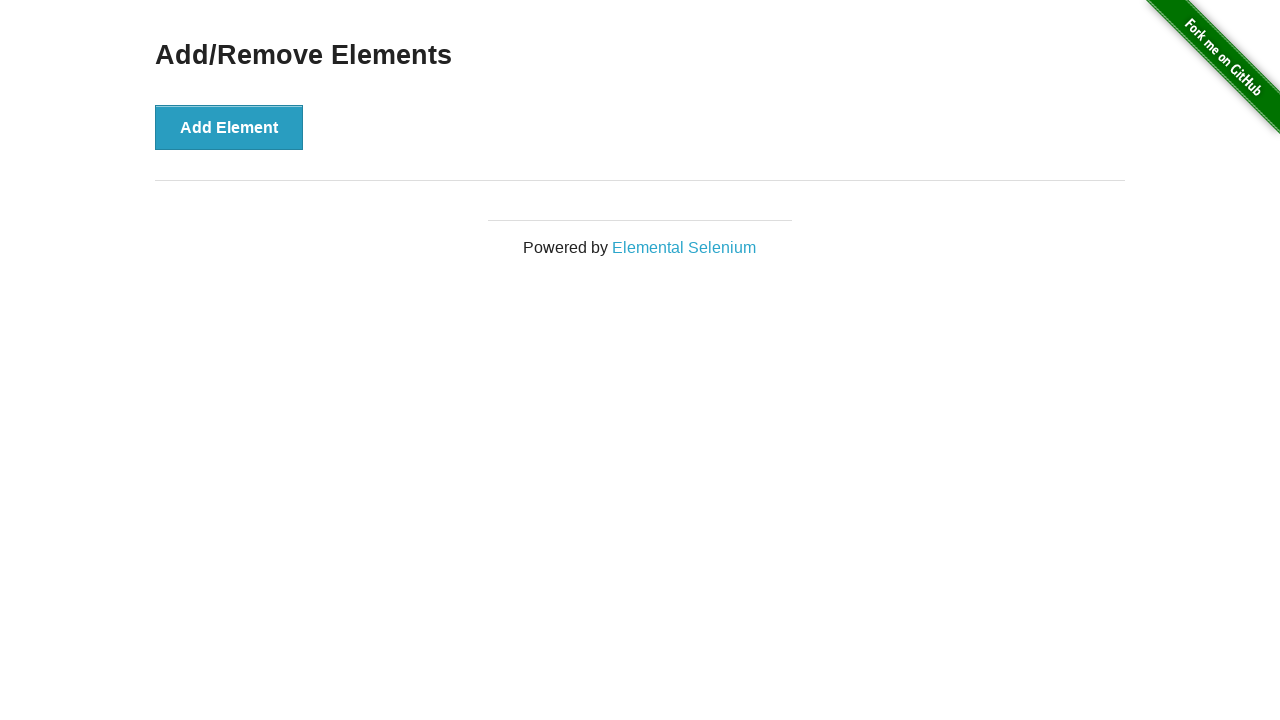

Verified 'Add/Remove Elements' heading is still visible
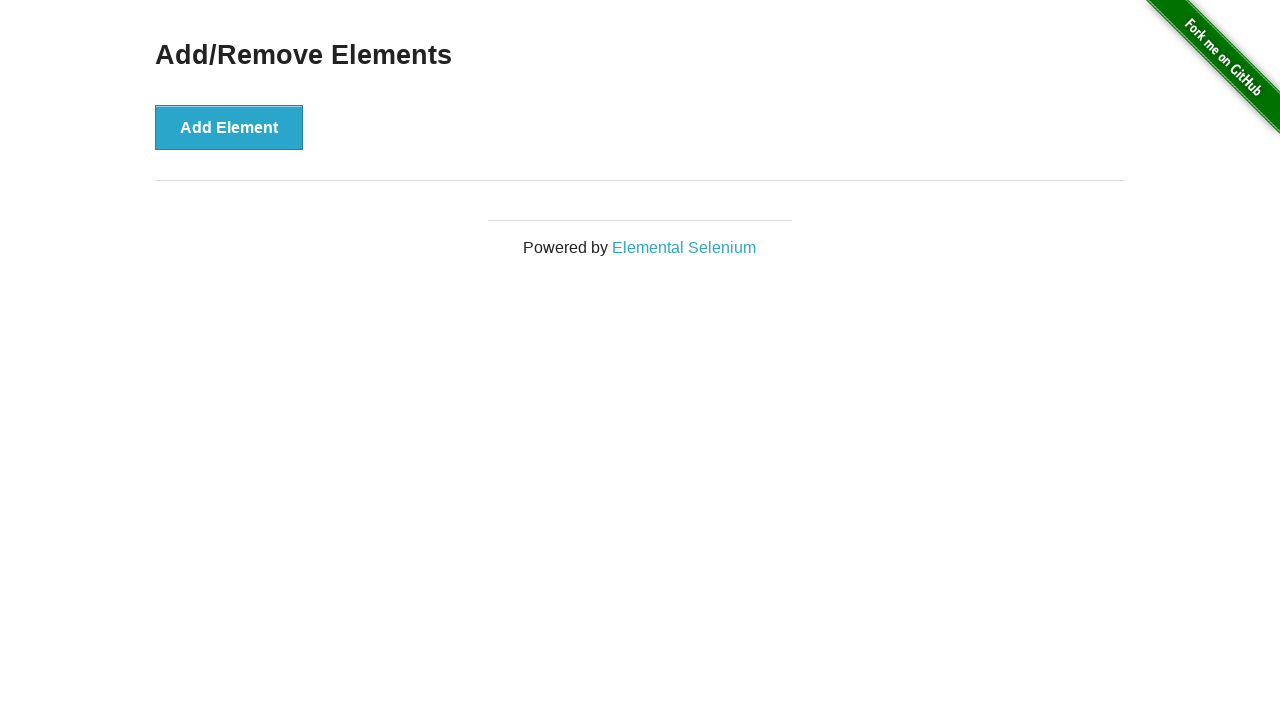

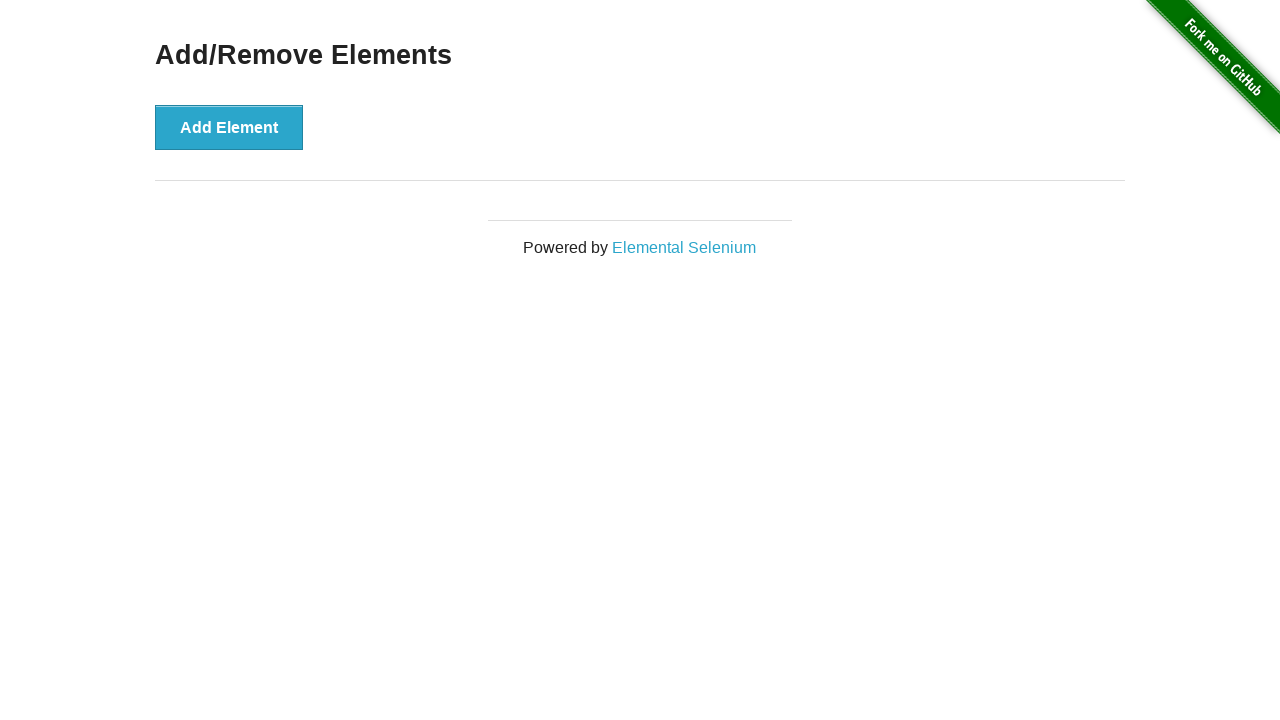